Tests clicking on the search icon/magnifying glass to open the search functionality on an e-commerce website

Starting URL: https://advantageonlineshopping.com/

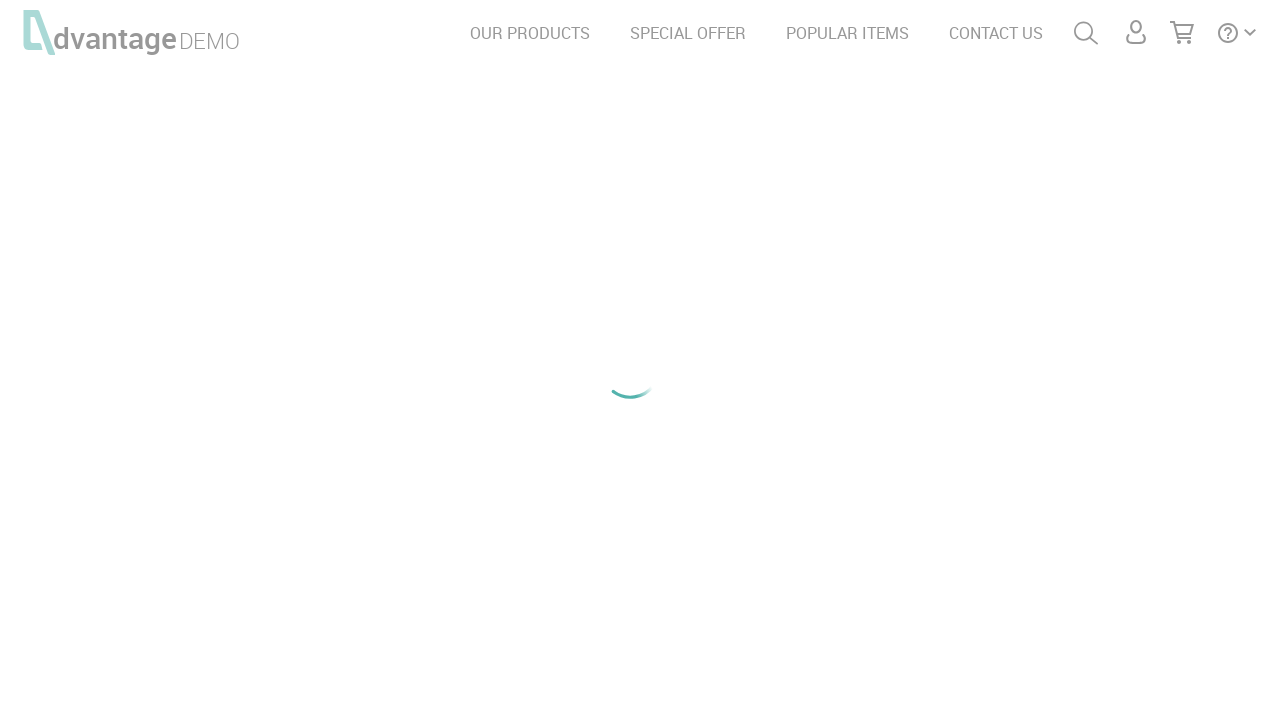

Clicked on the search magnifying glass icon to open search functionality at (1086, 33) on #menuSearch
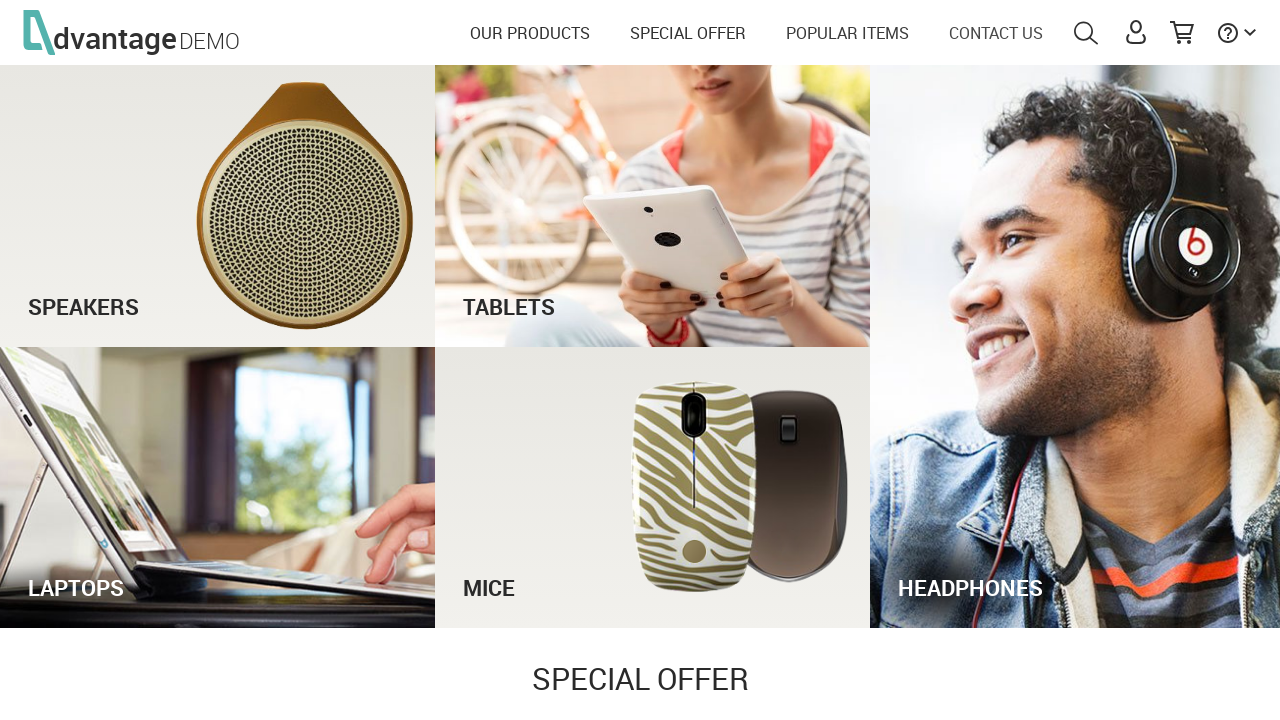

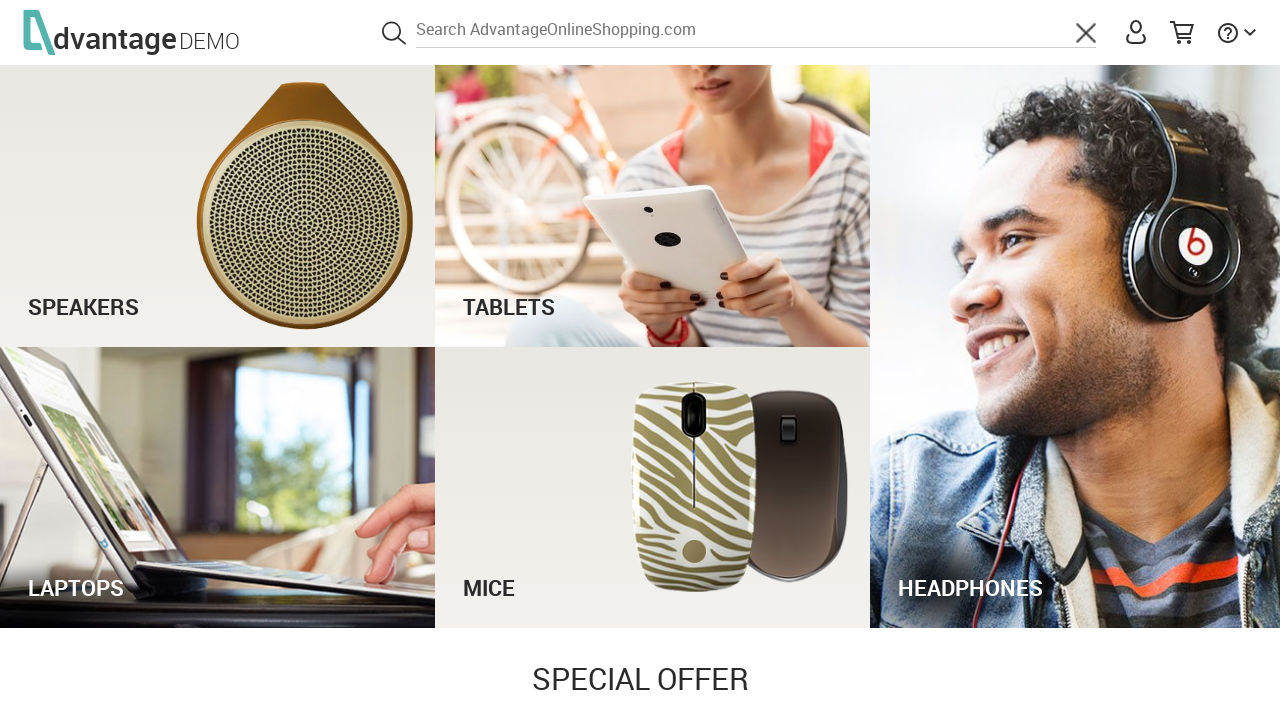